Tests successful registration with valid credentials on a demo registration form, verifying the success message appears after submission.

Starting URL: https://anatoly-karpovich.github.io/demo-login-form/

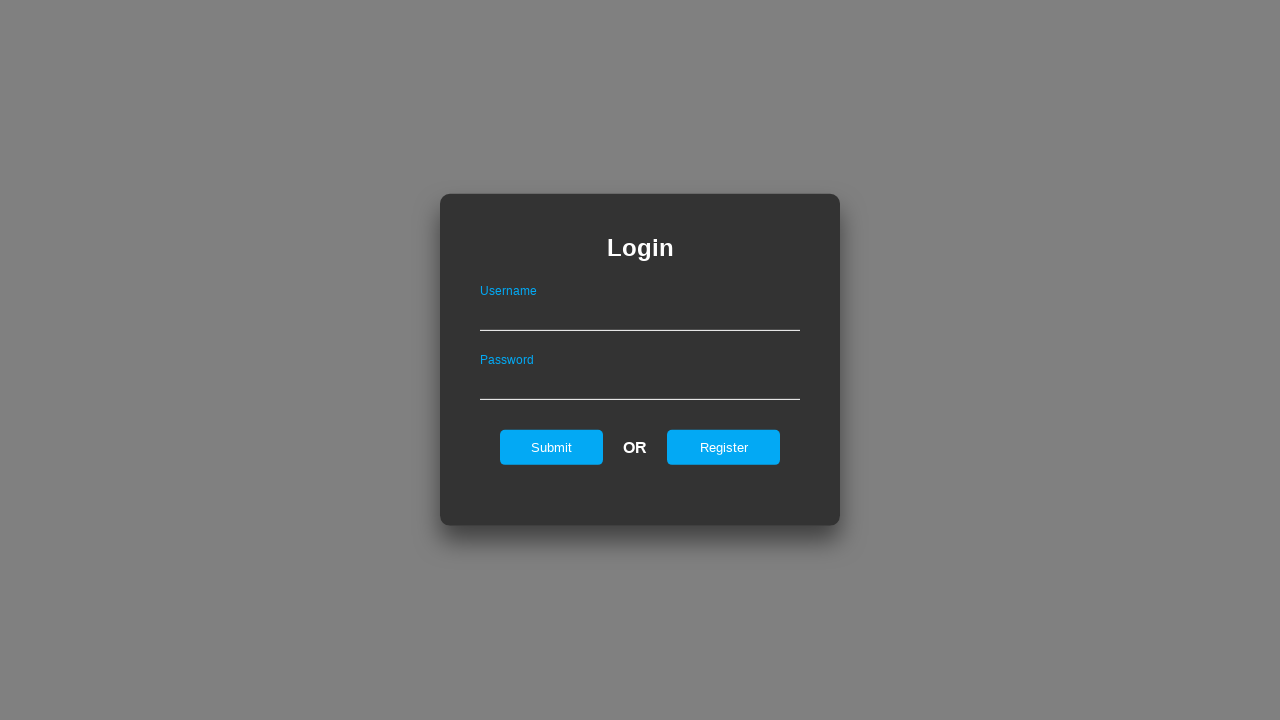

Clicked Register button to navigate to registration form at (724, 447) on #registerOnLogin
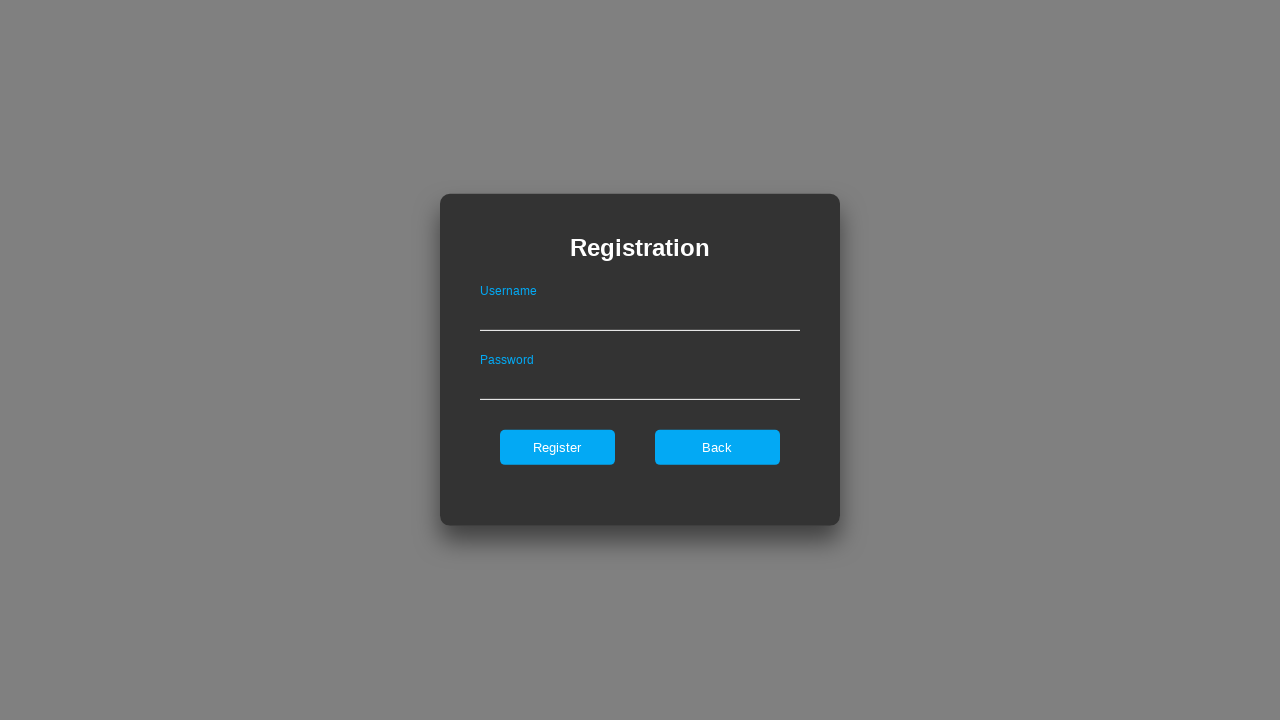

Registration form became visible
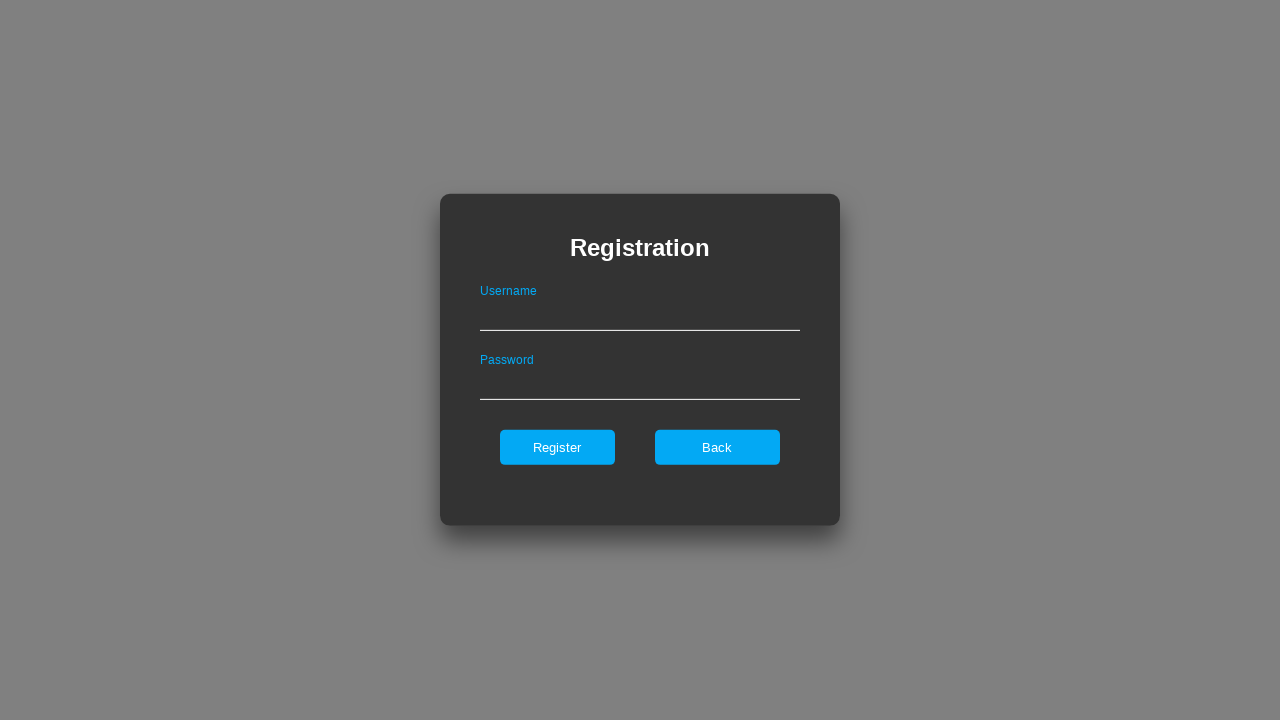

Filled username field with 'Vasya' on #userNameOnRegister
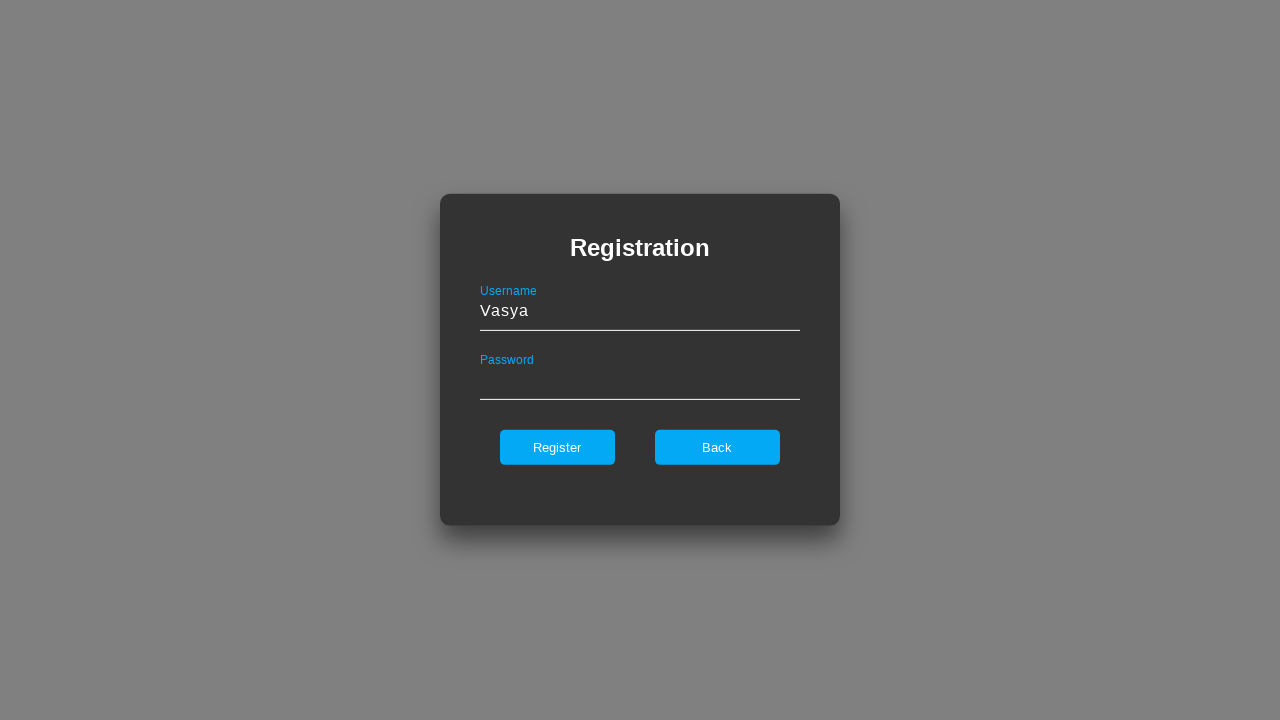

Filled password field with 'Qwerty!2' on #passwordOnRegister
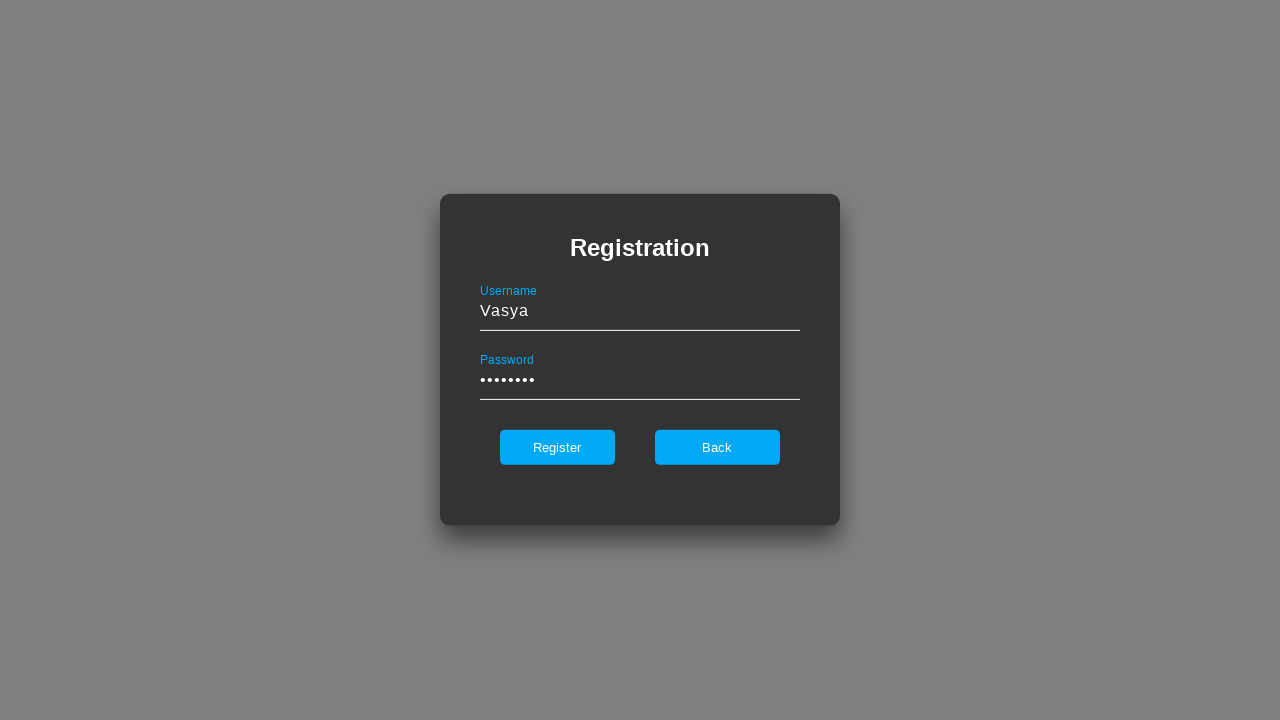

Clicked register button to submit registration form at (557, 447) on #register
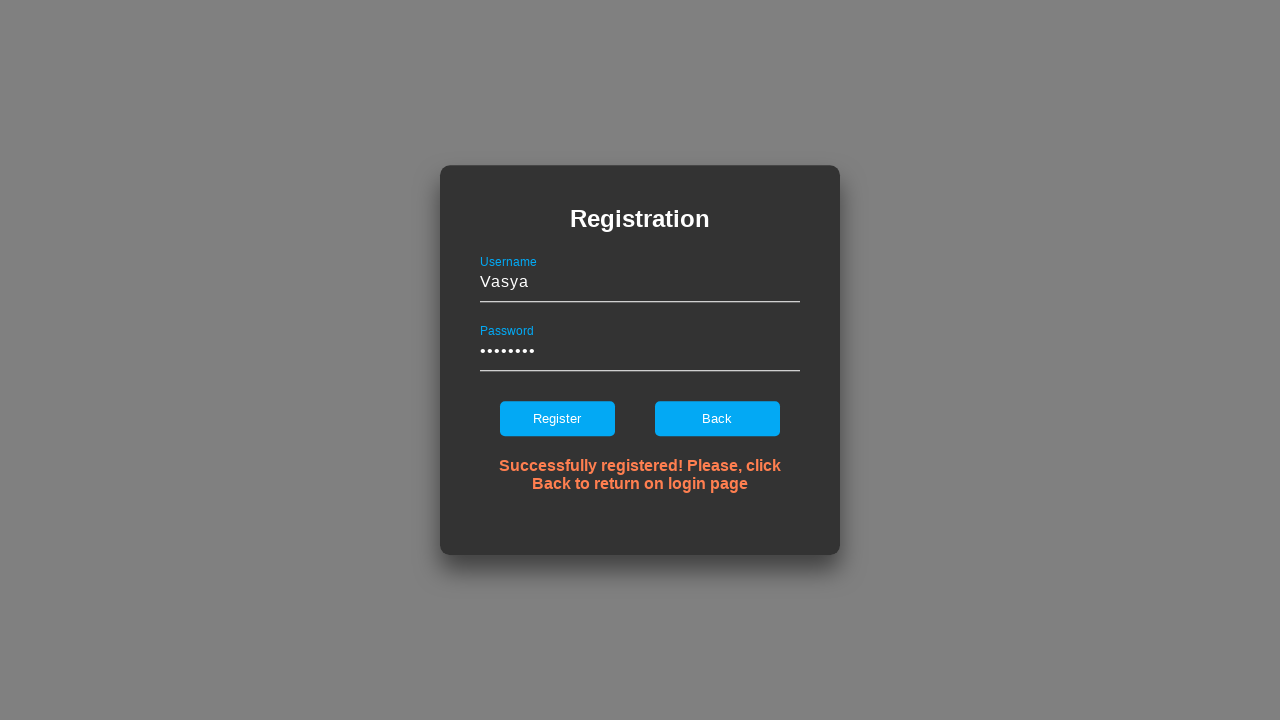

Success message appeared after registration submission
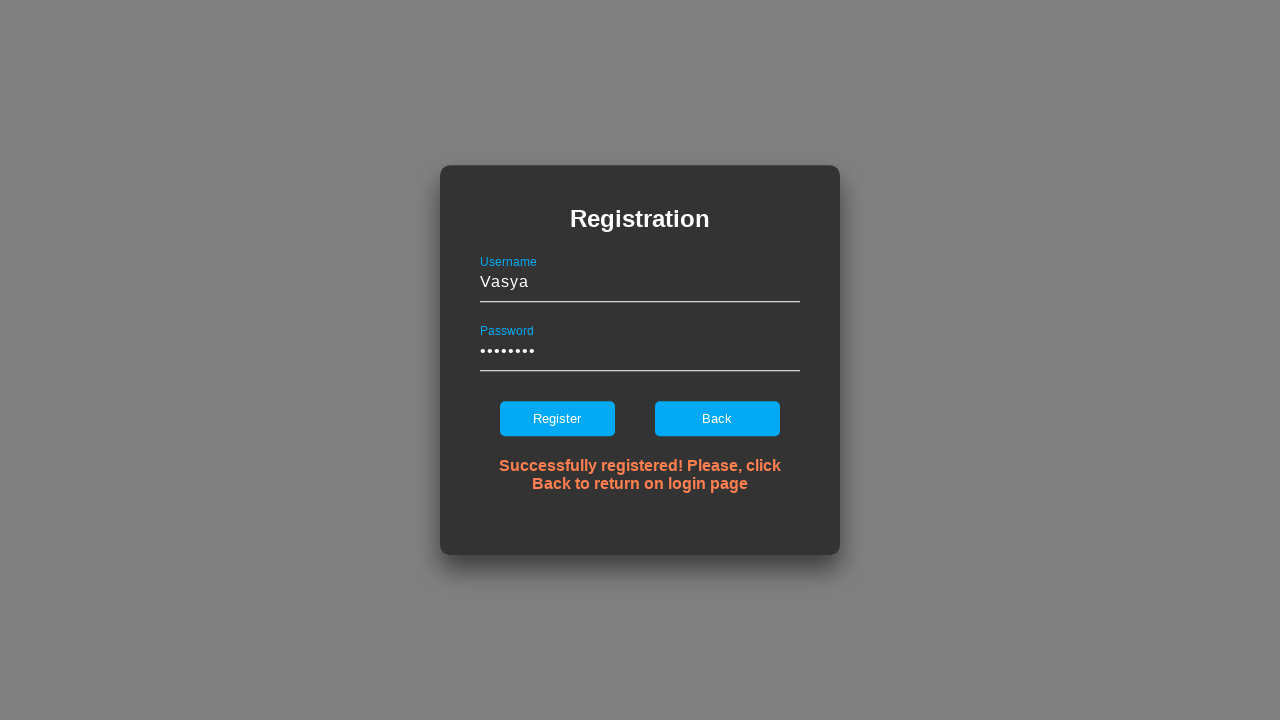

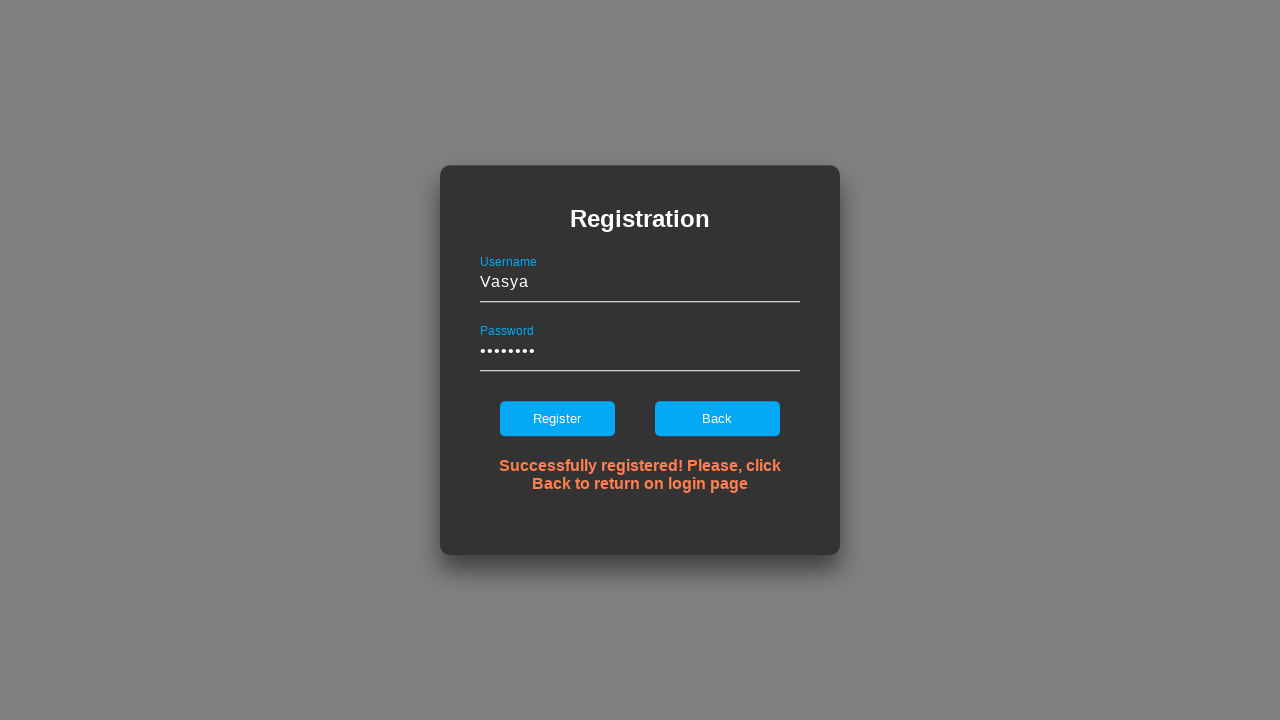